Tests the IT company information page by verifying the presence of the main heading and descriptive text content

Starting URL: https://m.sport-express.ru/company/it/

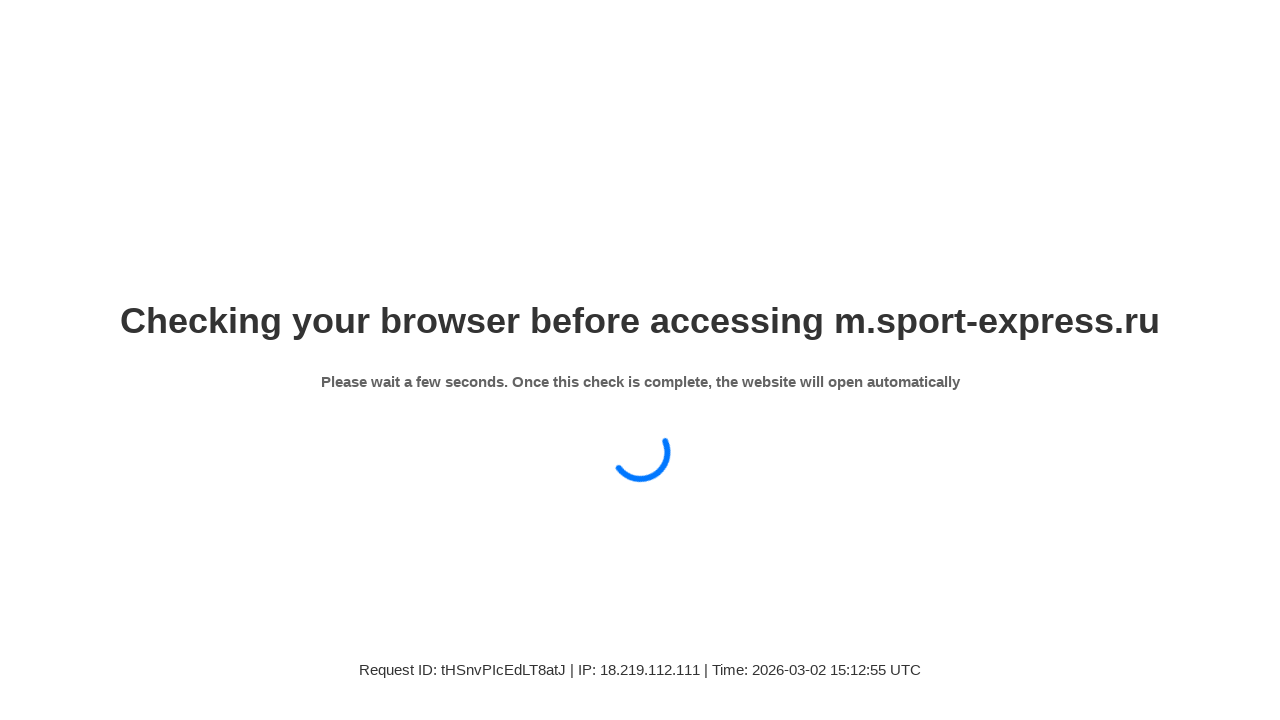

Waited for main H1 heading 'IT деятельность' to be present
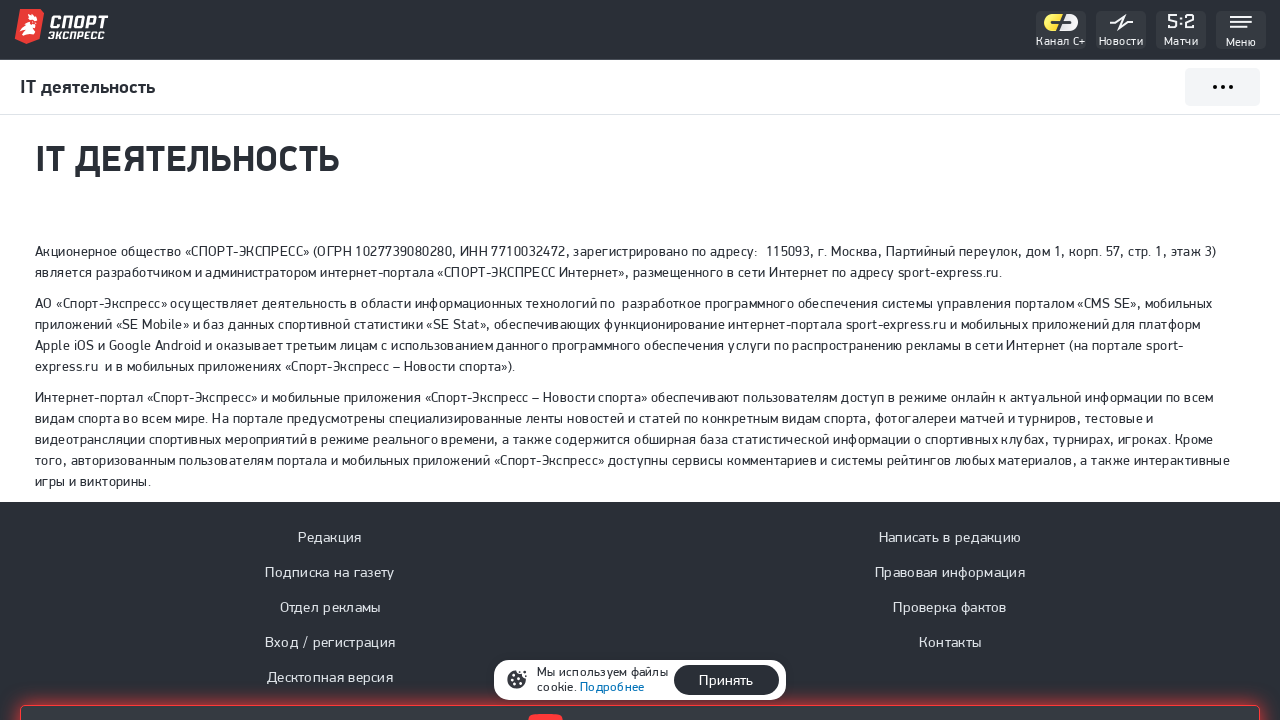

Waited for company information text to be present
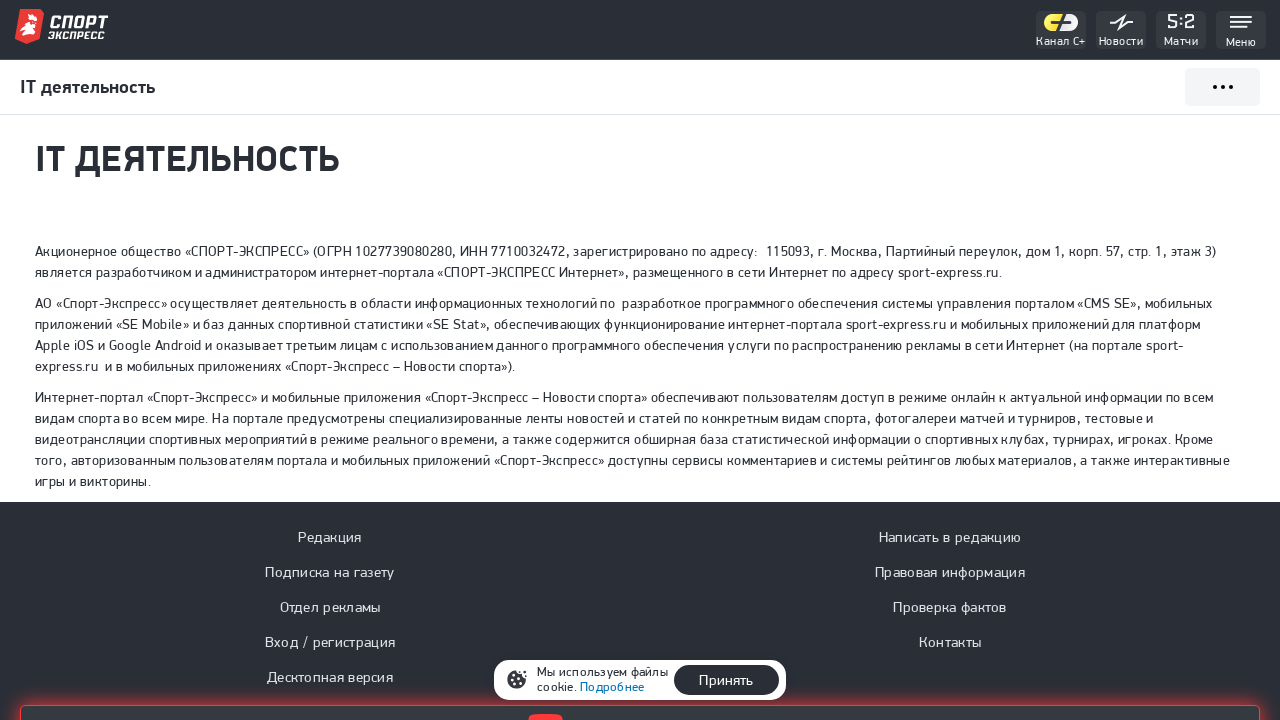

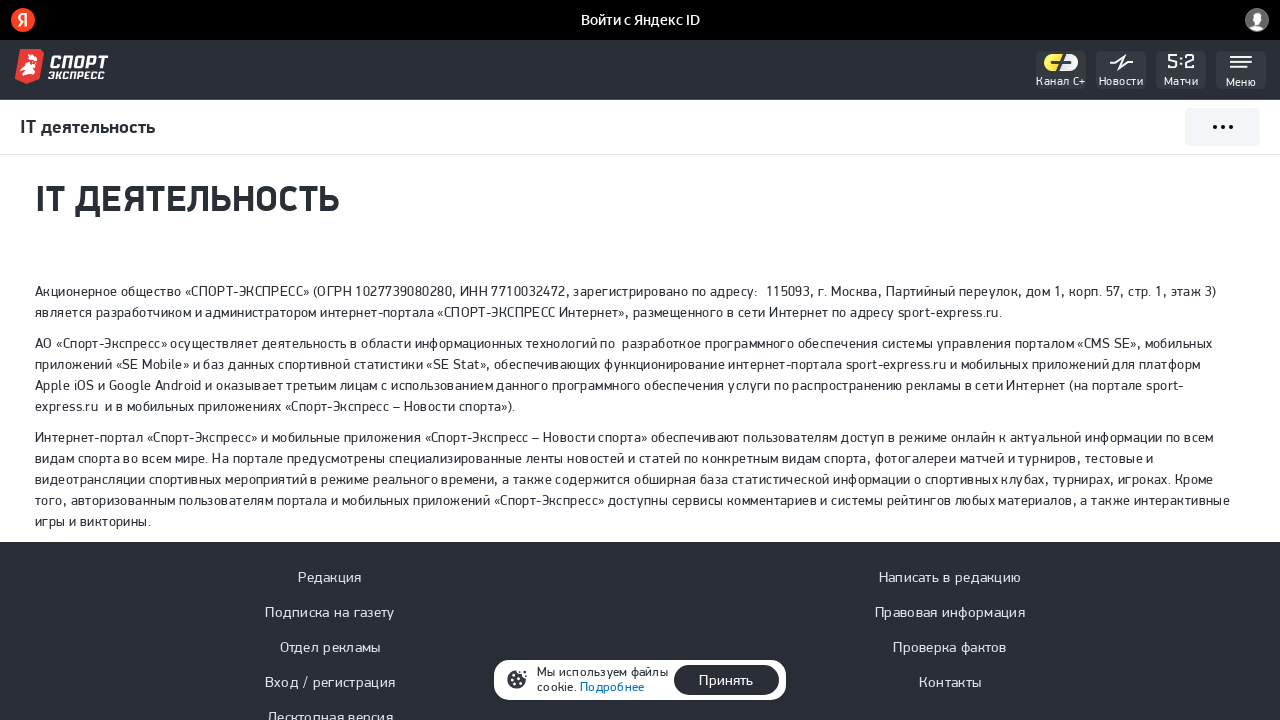